Tests filling the first name field on a practice automation form

Starting URL: https://demoqa.com/automation-practice-form

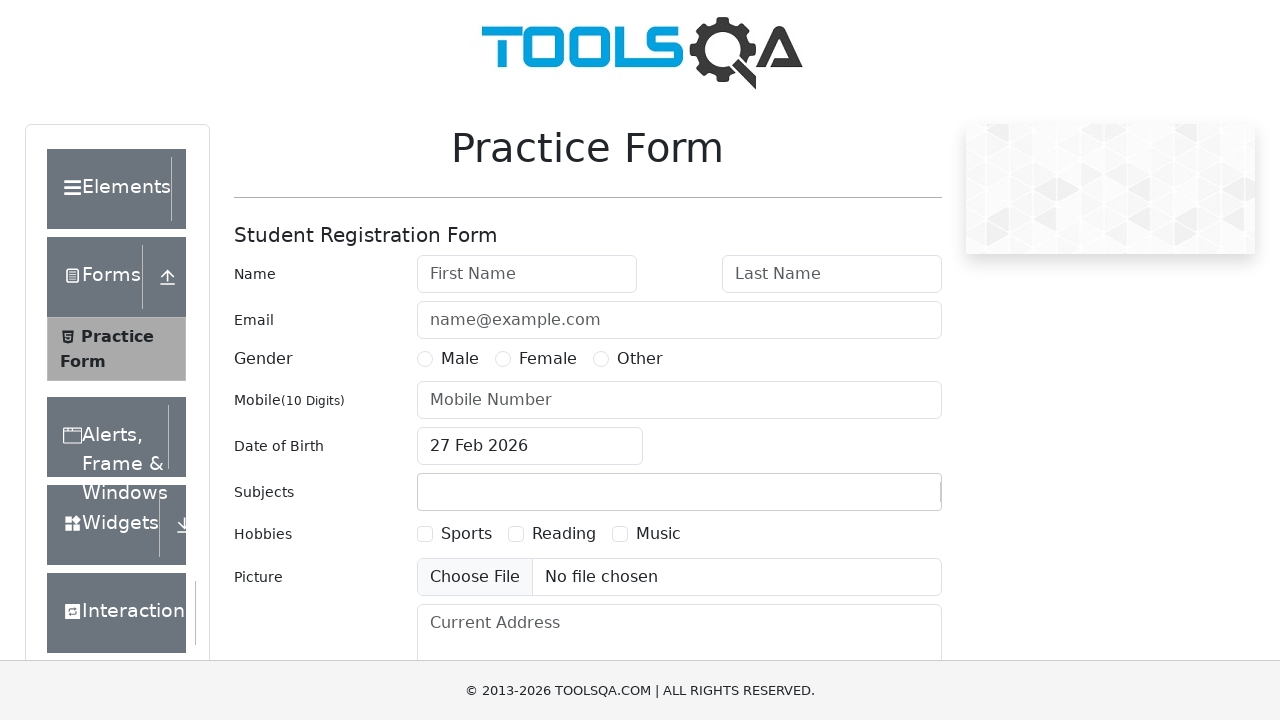

Filled first name field with 'fName' on practice automation form on input#firstName
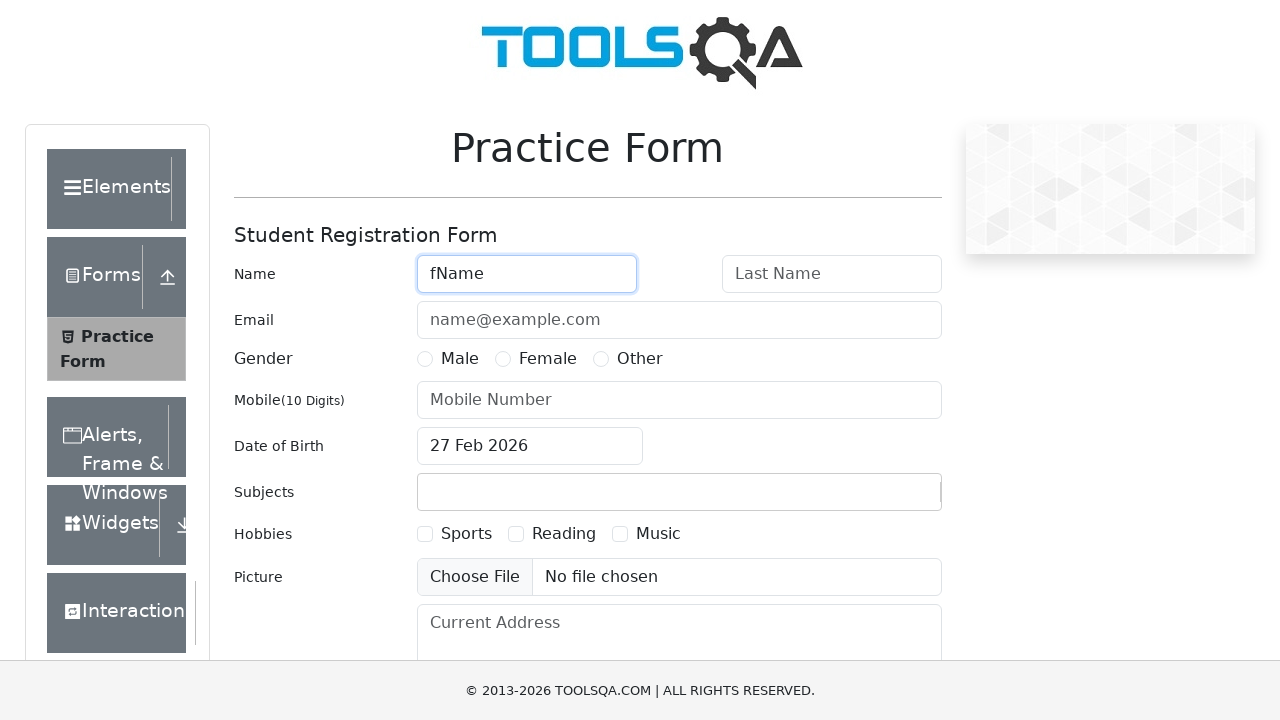

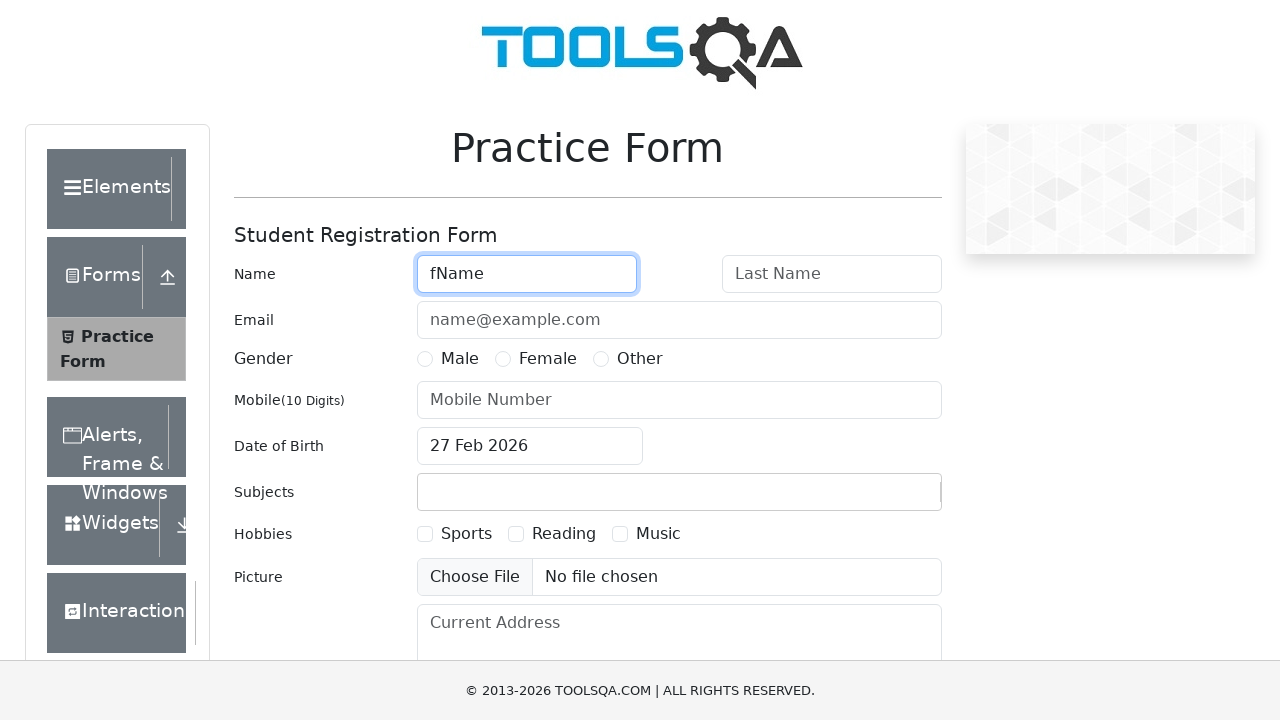